Navigates to Python.org and attempts to find an element by ID to verify element existence checking functionality

Starting URL: https://www.python.org

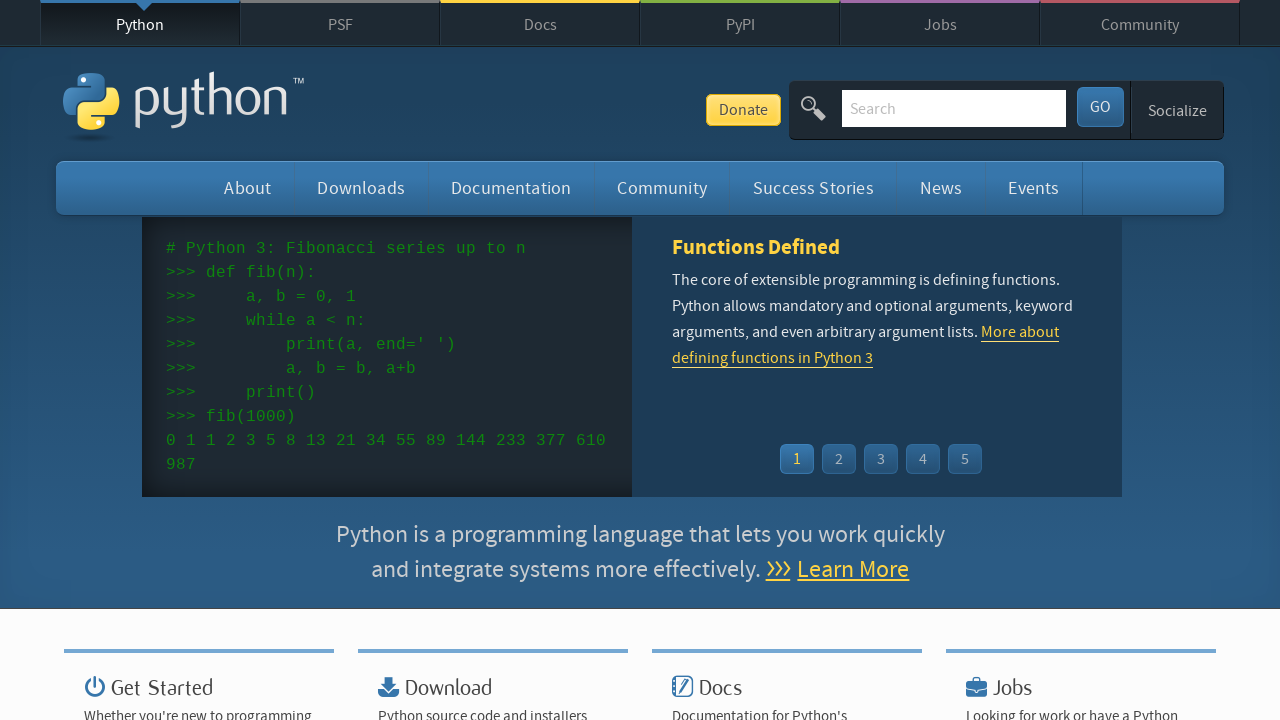

Element with ID 'nemletezik' not found as expected
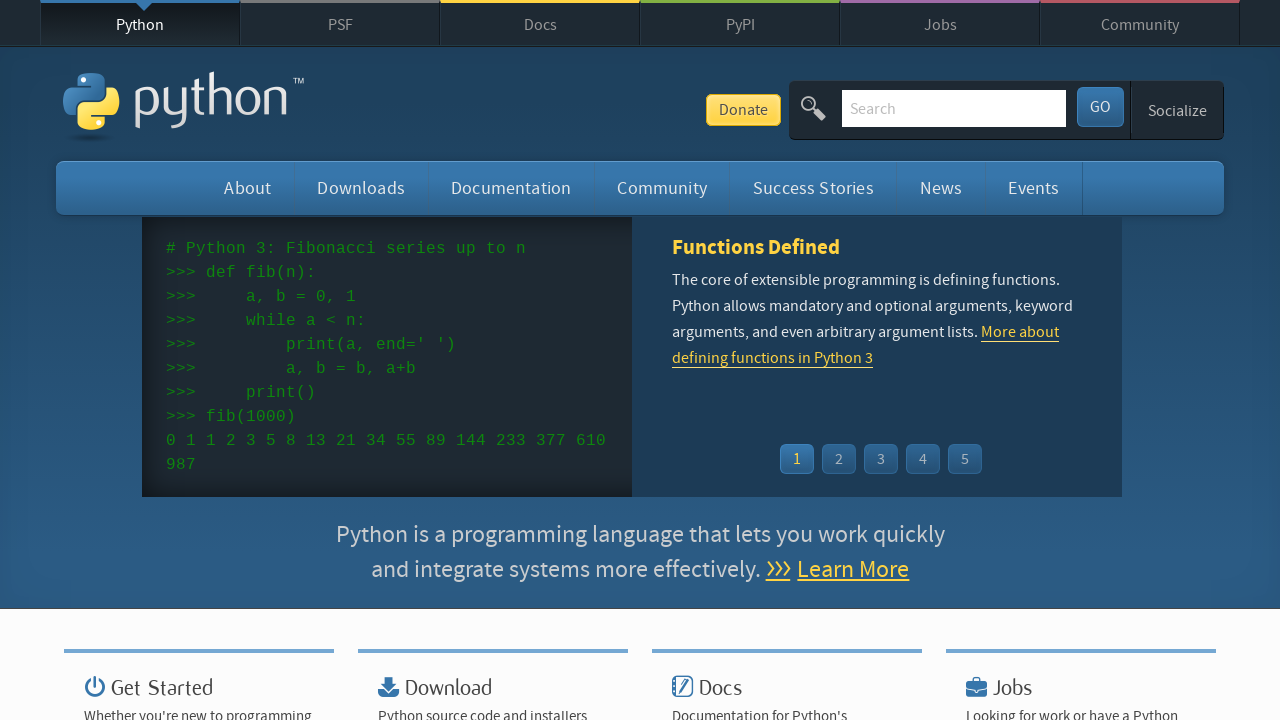

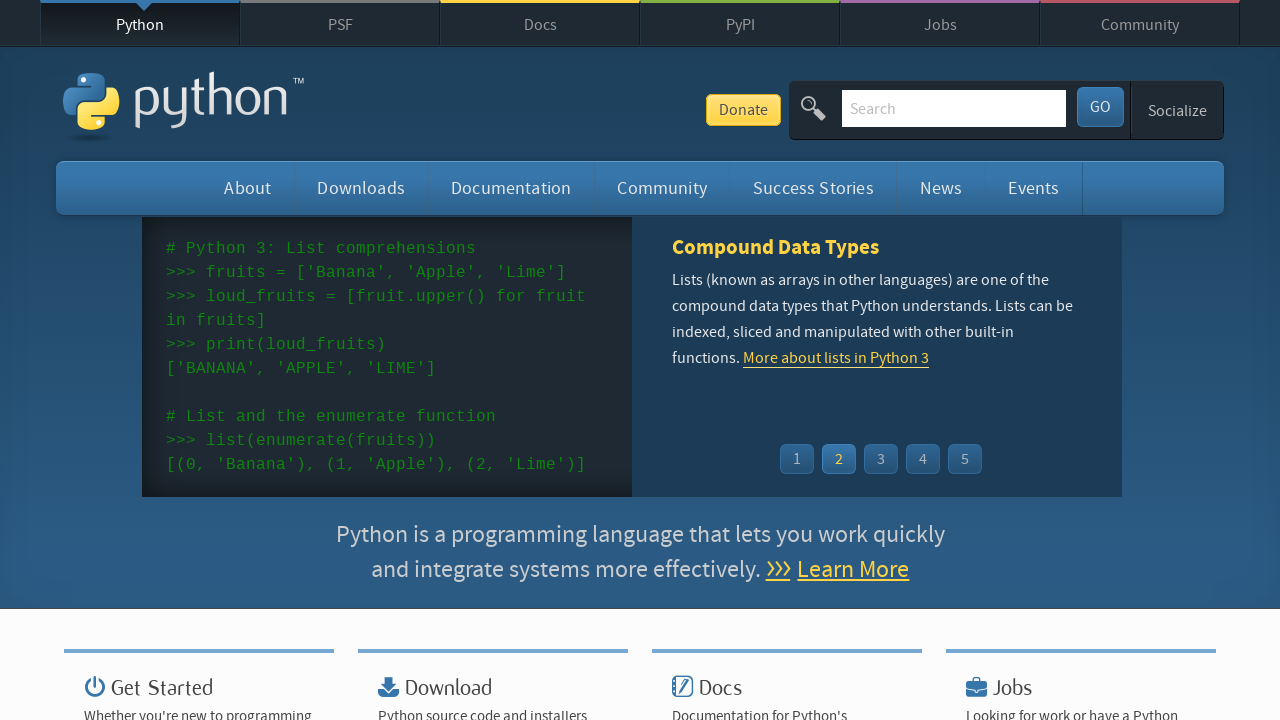